Tests checking all checkboxes in the "HTML Pre-Selected Checkboxes" section, ensuring already selected ones remain checked and unchecked ones become checked.

Starting URL: http://www.tizag.com/htmlT/htmlcheckboxes.php

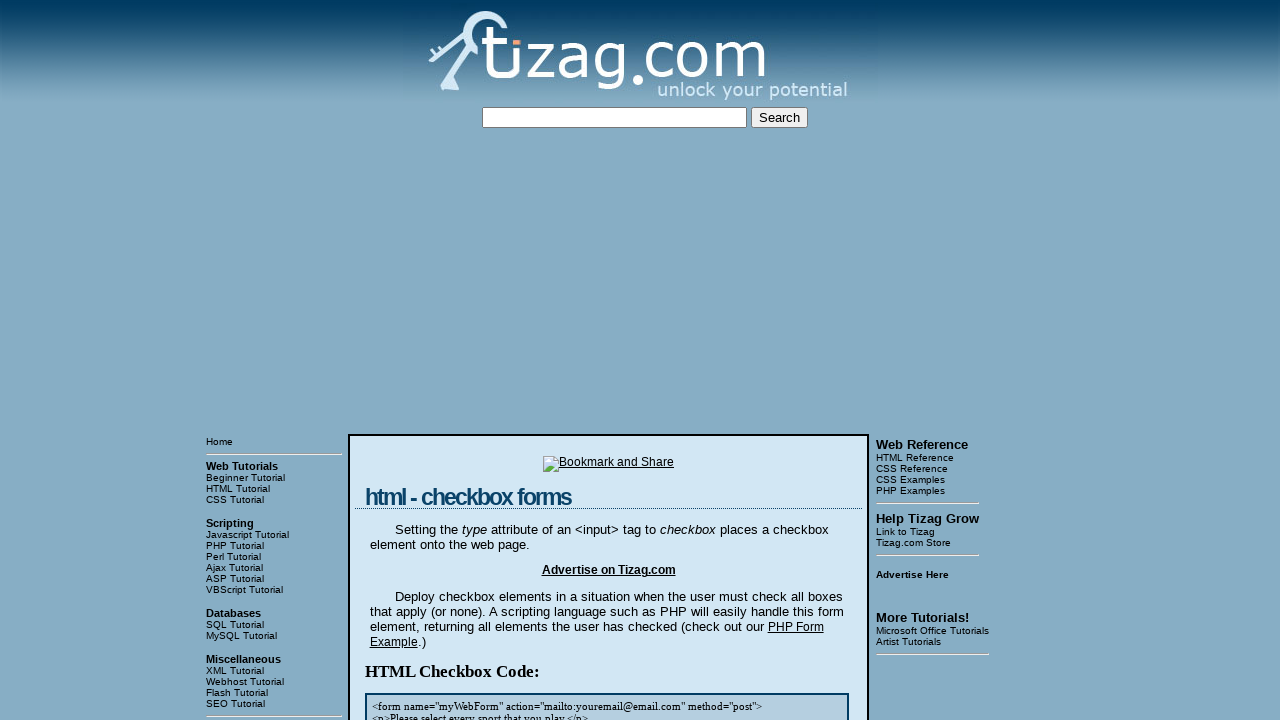

Navigated to HTML checkboxes test page
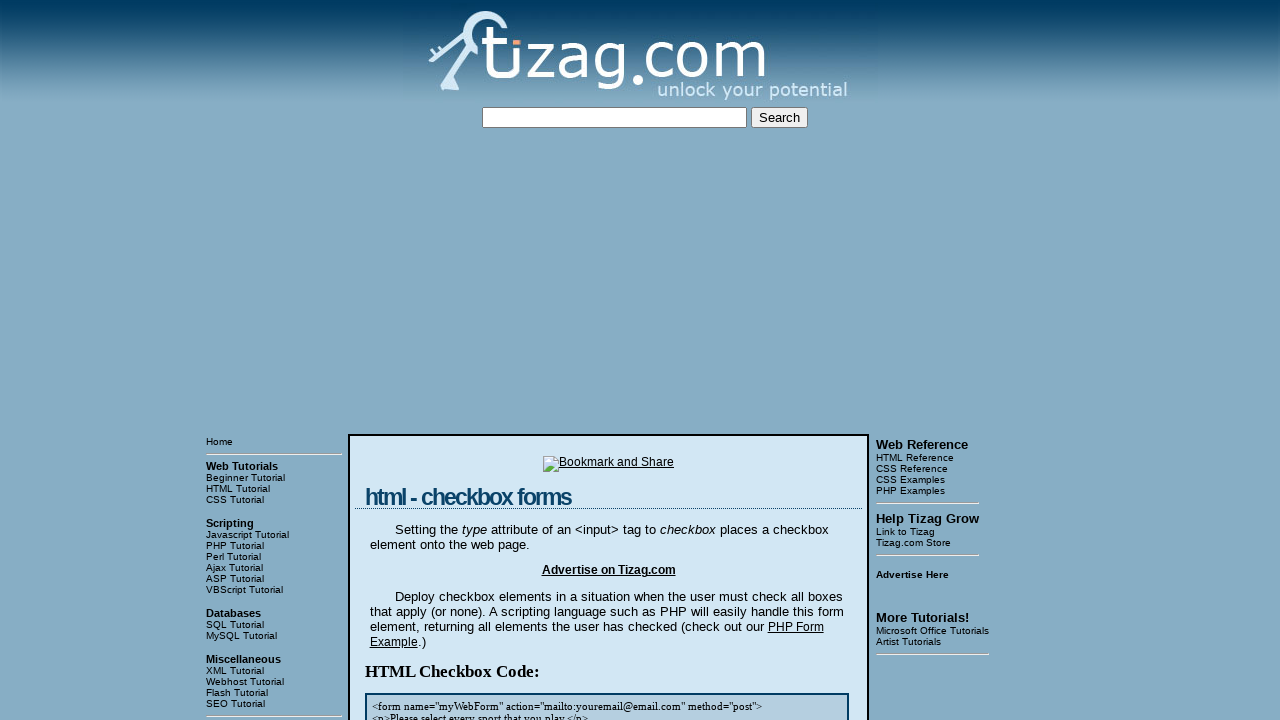

Located all checkboxes in the HTML Pre-Selected Checkboxes section
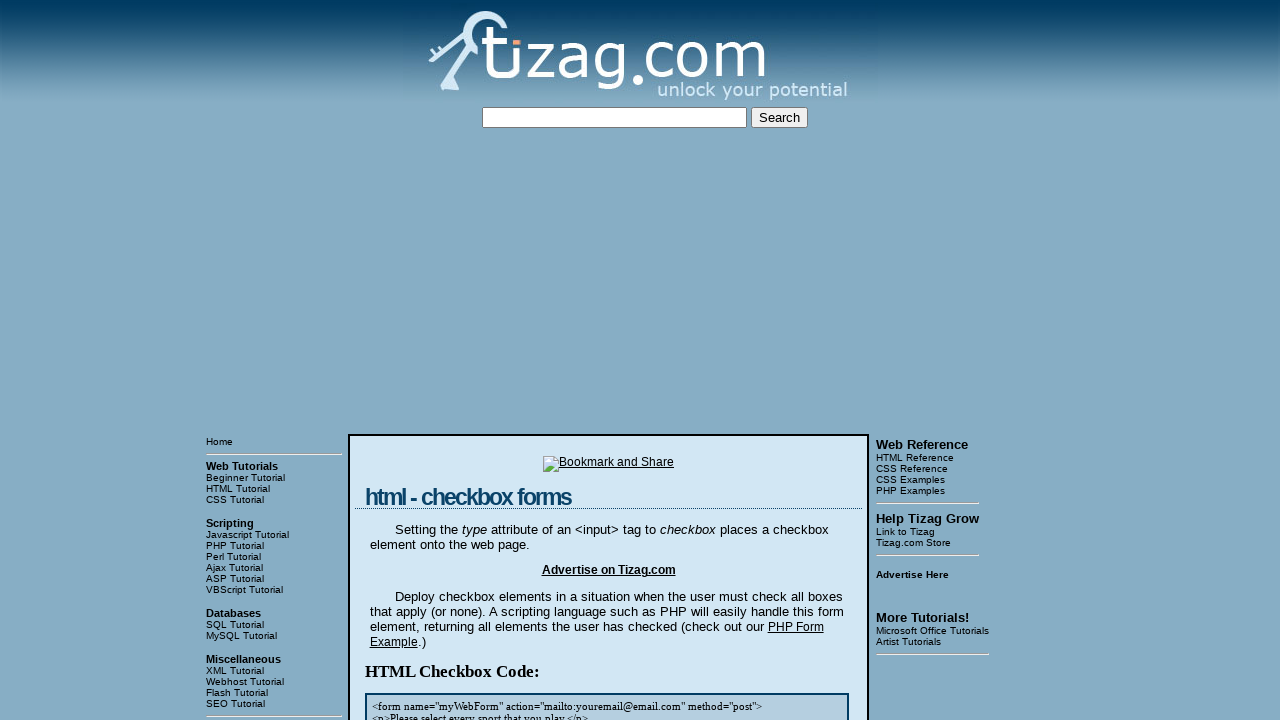

Waited for first checkbox to become visible
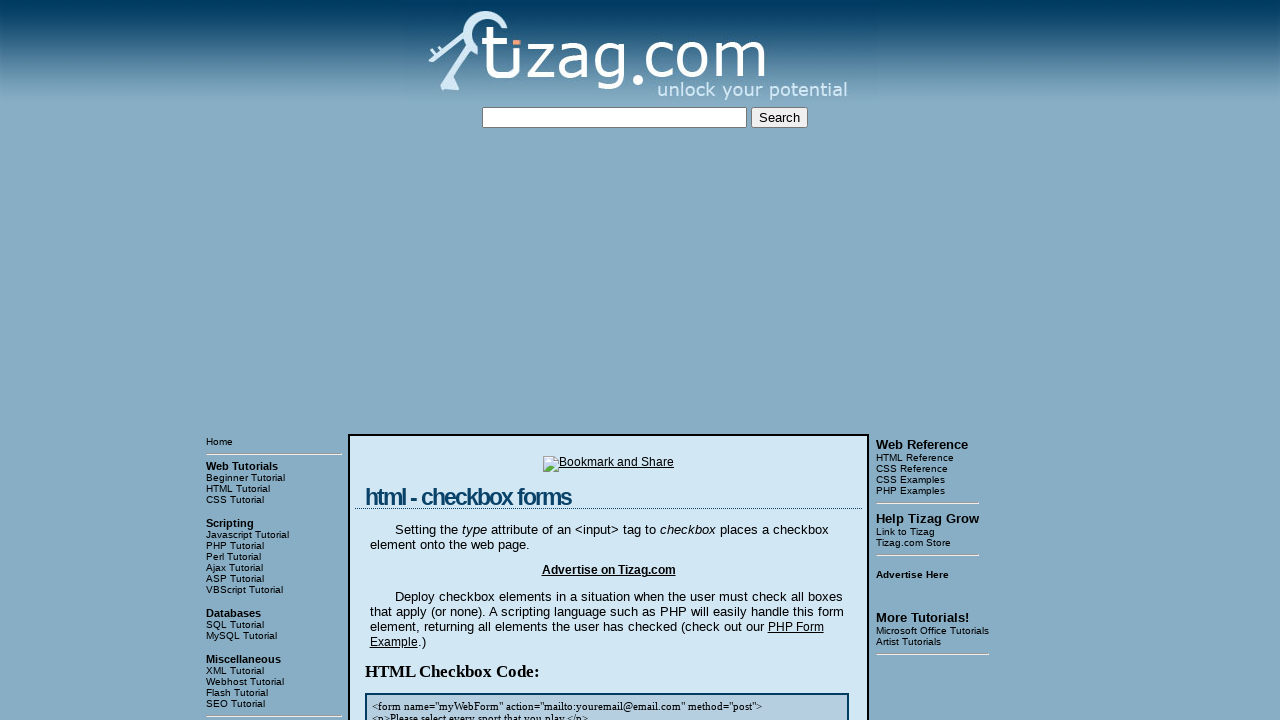

Retrieved checkbox count: 4 checkboxes found
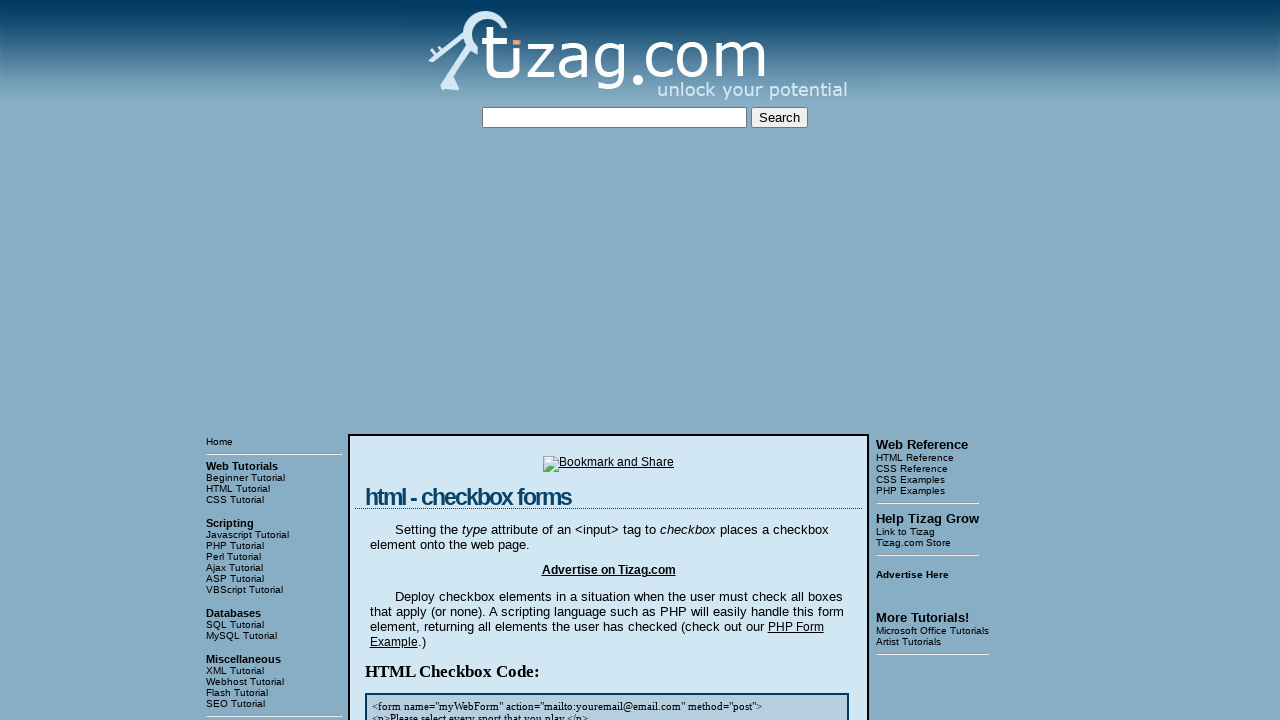

Checked checkbox 1 of 4 on h2.specialT:has-text('HTML Pre-Selected Checkboxes:') + div.display input[type='
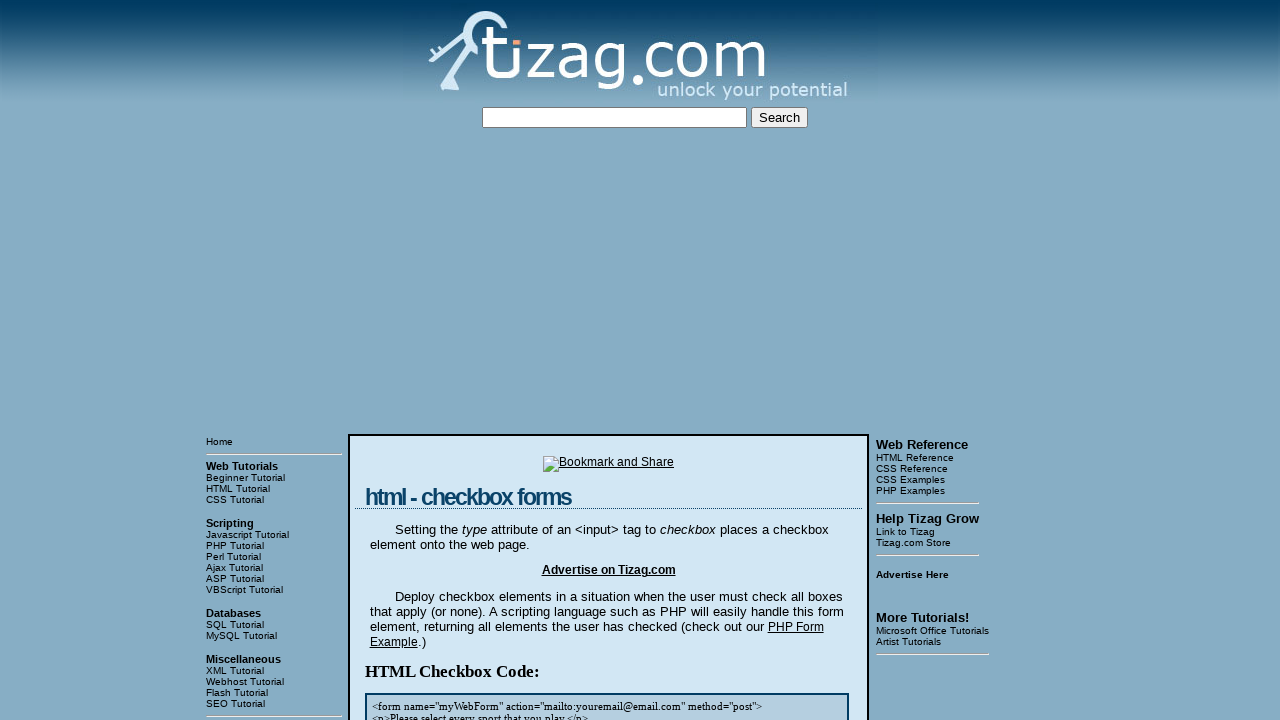

Checked checkbox 2 of 4 at (432, 360) on h2.specialT:has-text('HTML Pre-Selected Checkboxes:') + div.display input[type='
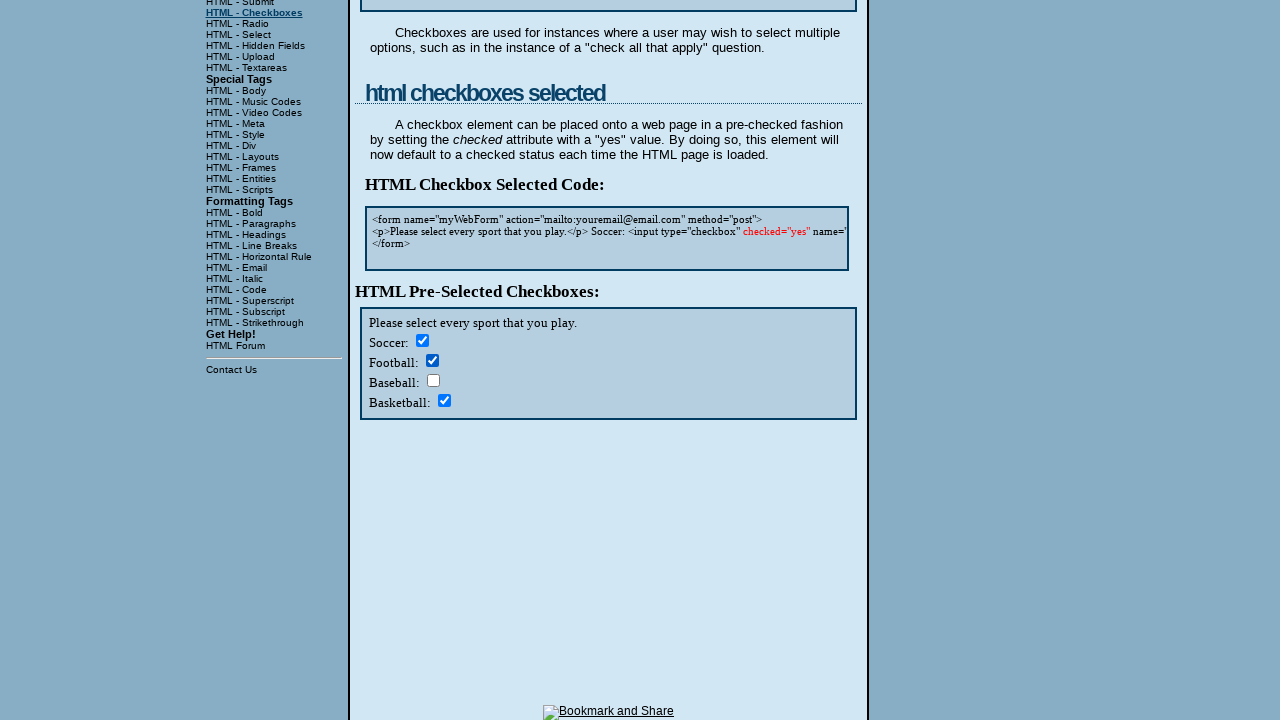

Checked checkbox 3 of 4 at (433, 380) on h2.specialT:has-text('HTML Pre-Selected Checkboxes:') + div.display input[type='
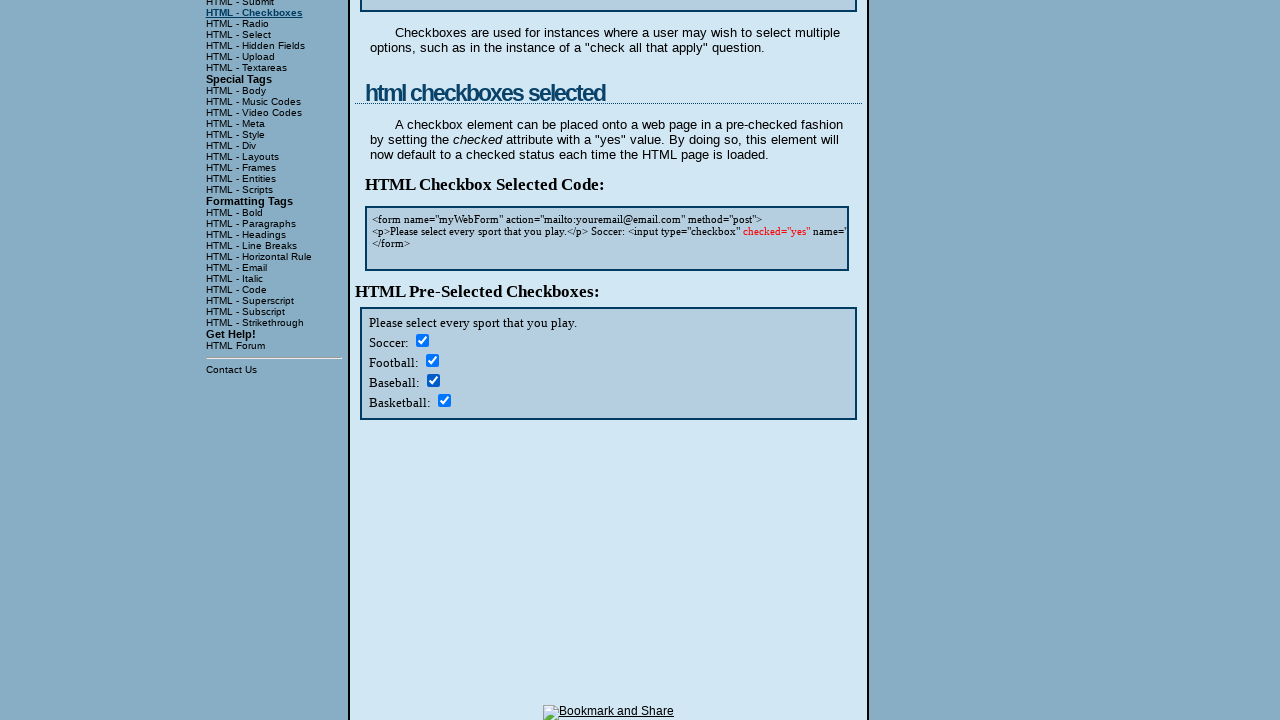

Checked checkbox 4 of 4 on h2.specialT:has-text('HTML Pre-Selected Checkboxes:') + div.display input[type='
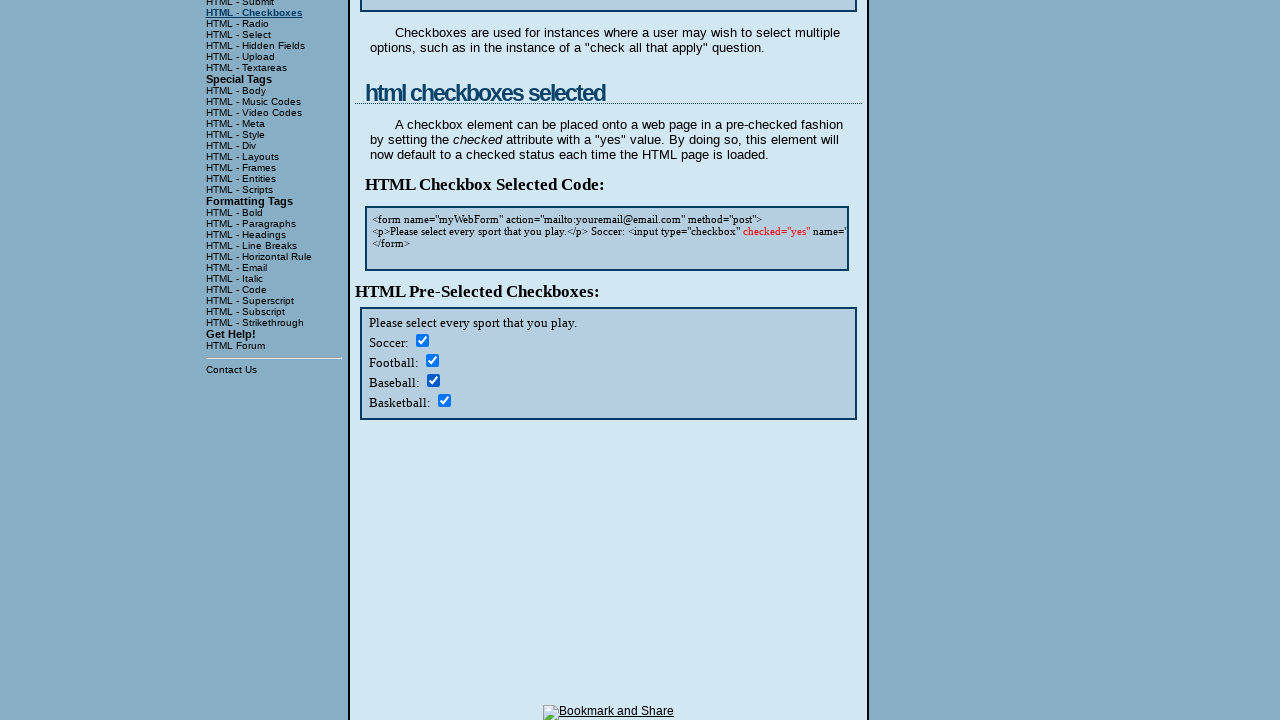

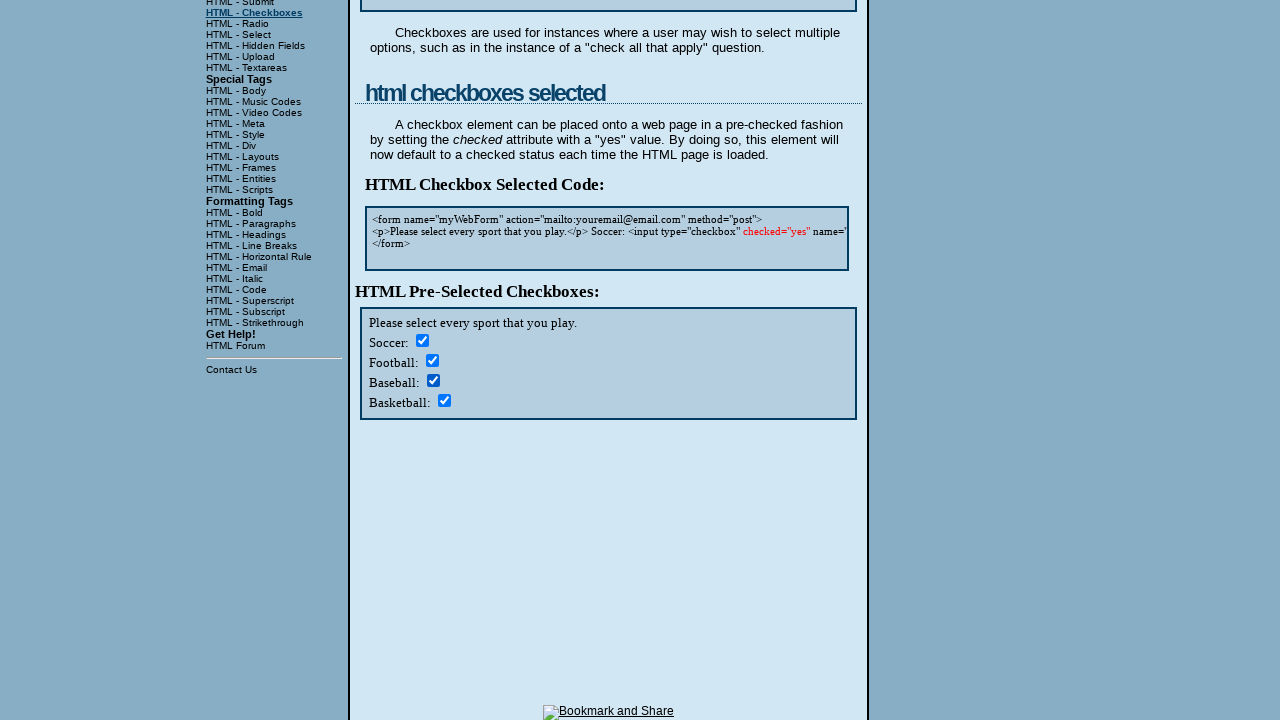